Tests a math exercise page by reading two numbers displayed on the page, calculating their sum, selecting the result from a dropdown menu, and submitting the form.

Starting URL: http://suninjuly.github.io/selects2.html

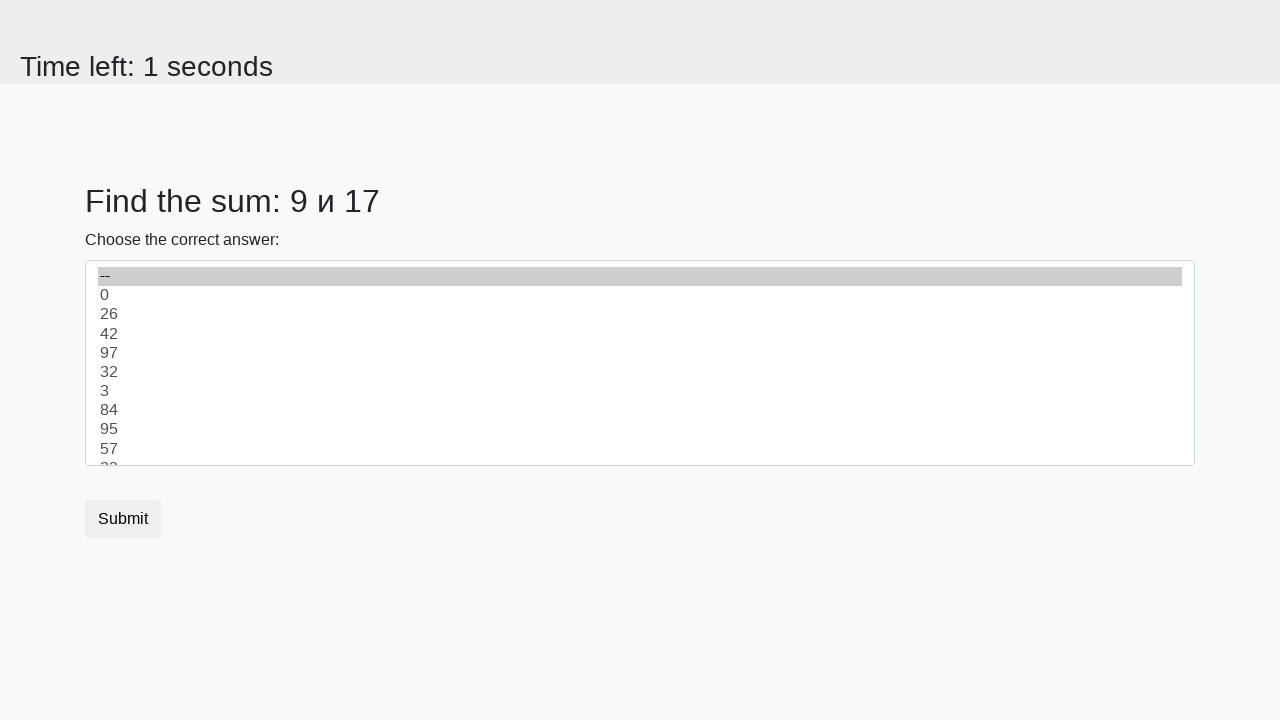

Located first number element (#num1)
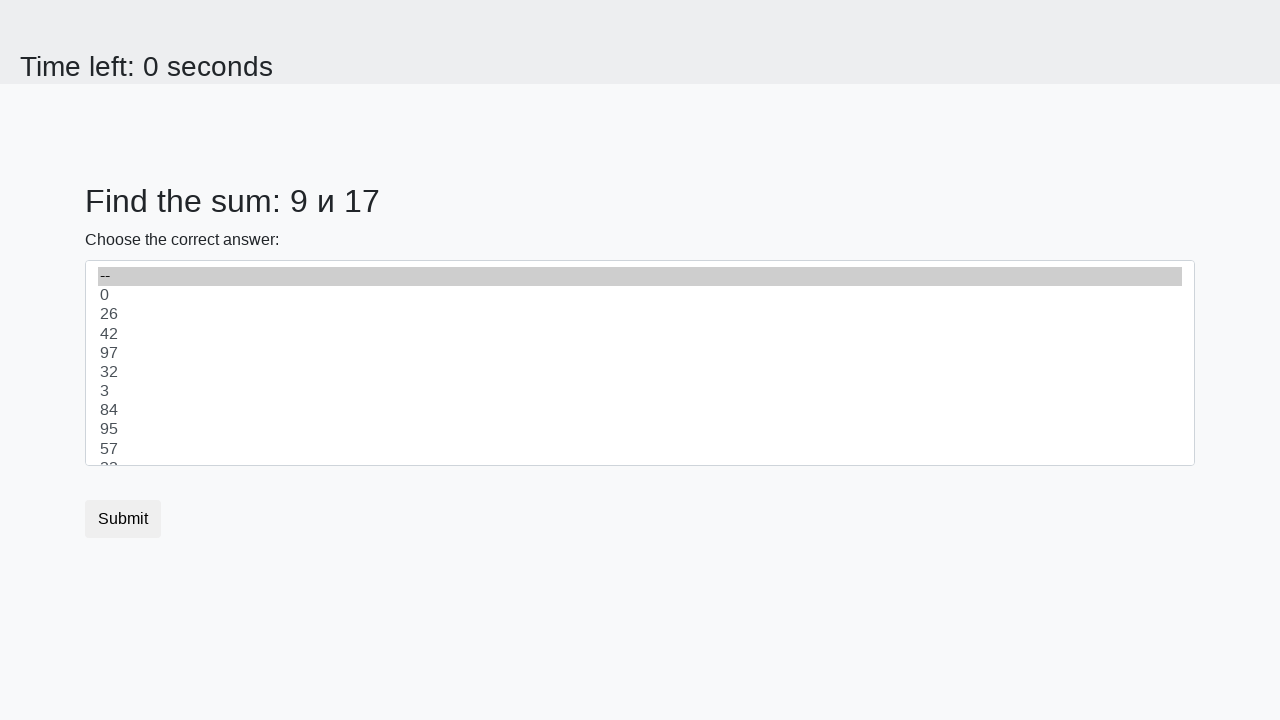

Located second number element (#num2)
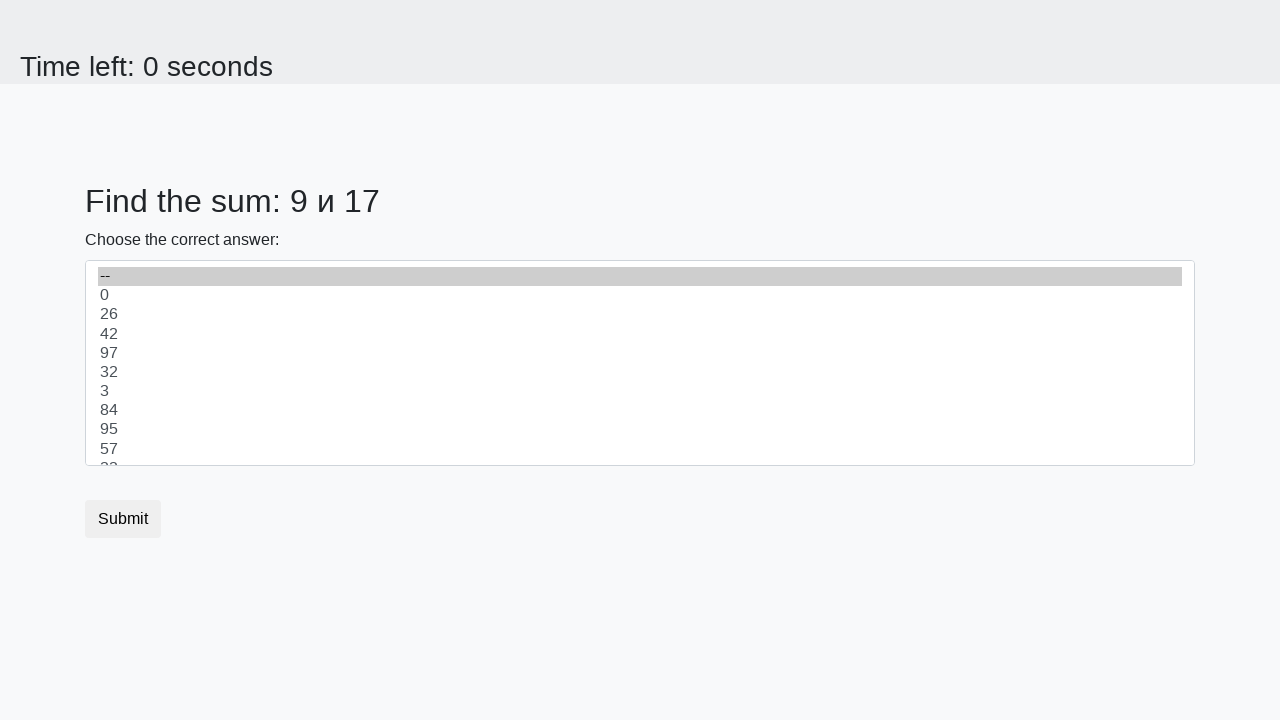

Read first number: 9
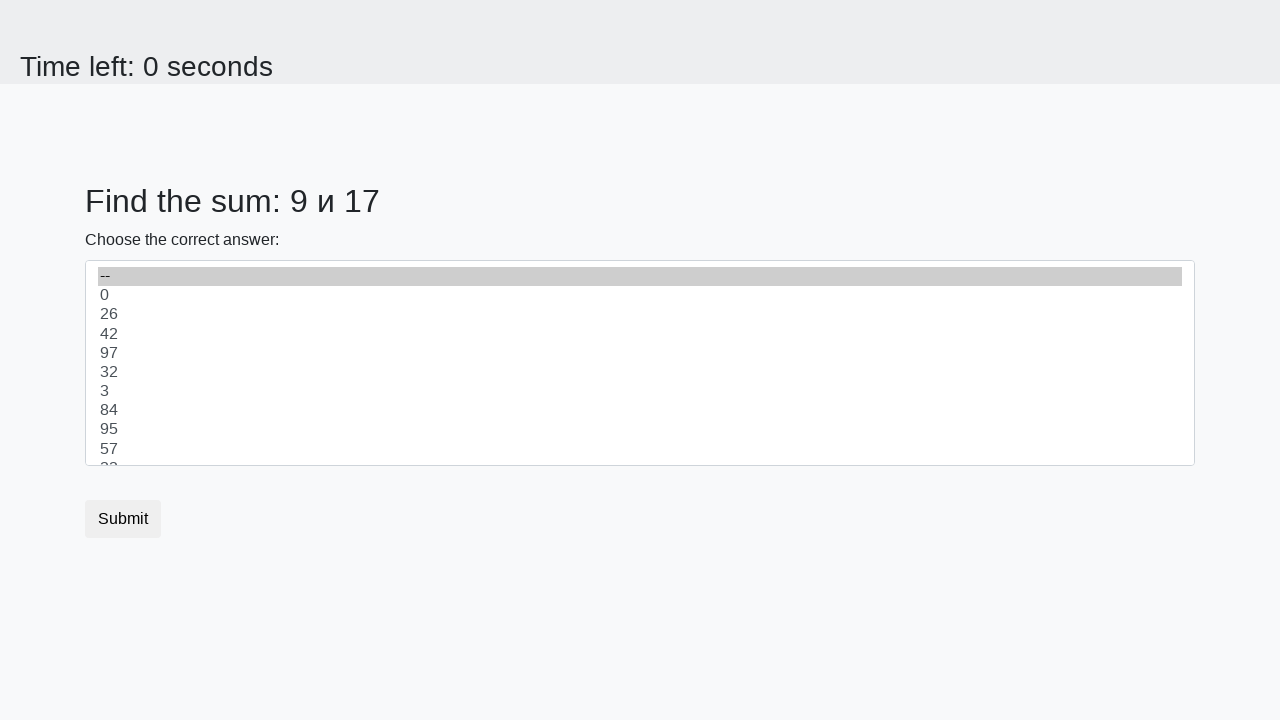

Read second number: 17
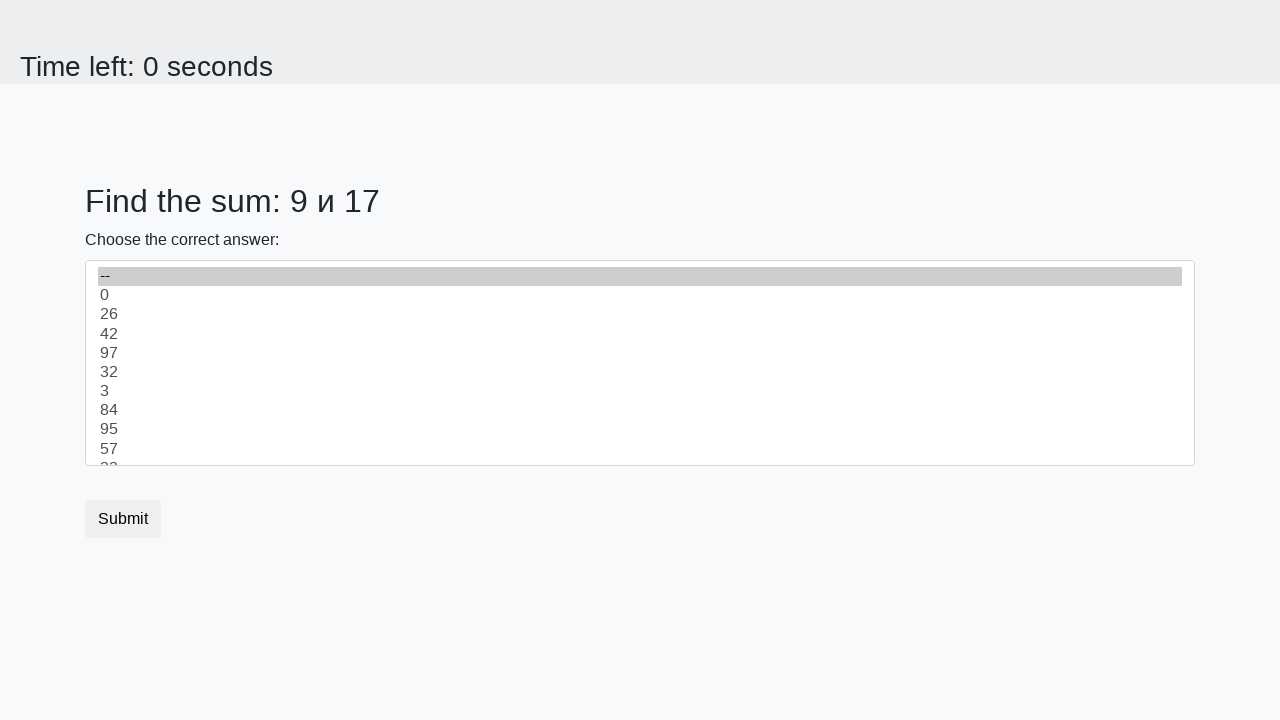

Calculated sum: 9 + 17 = 26
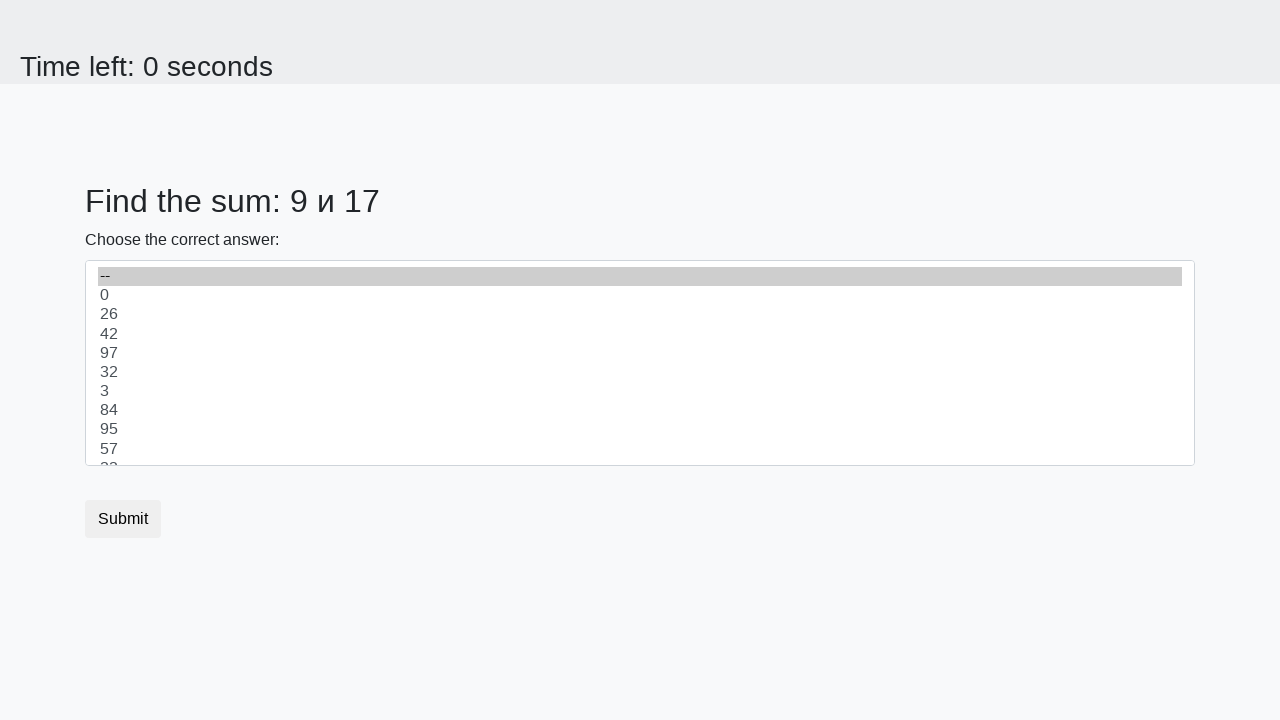

Selected value 26 from dropdown menu on #dropdown
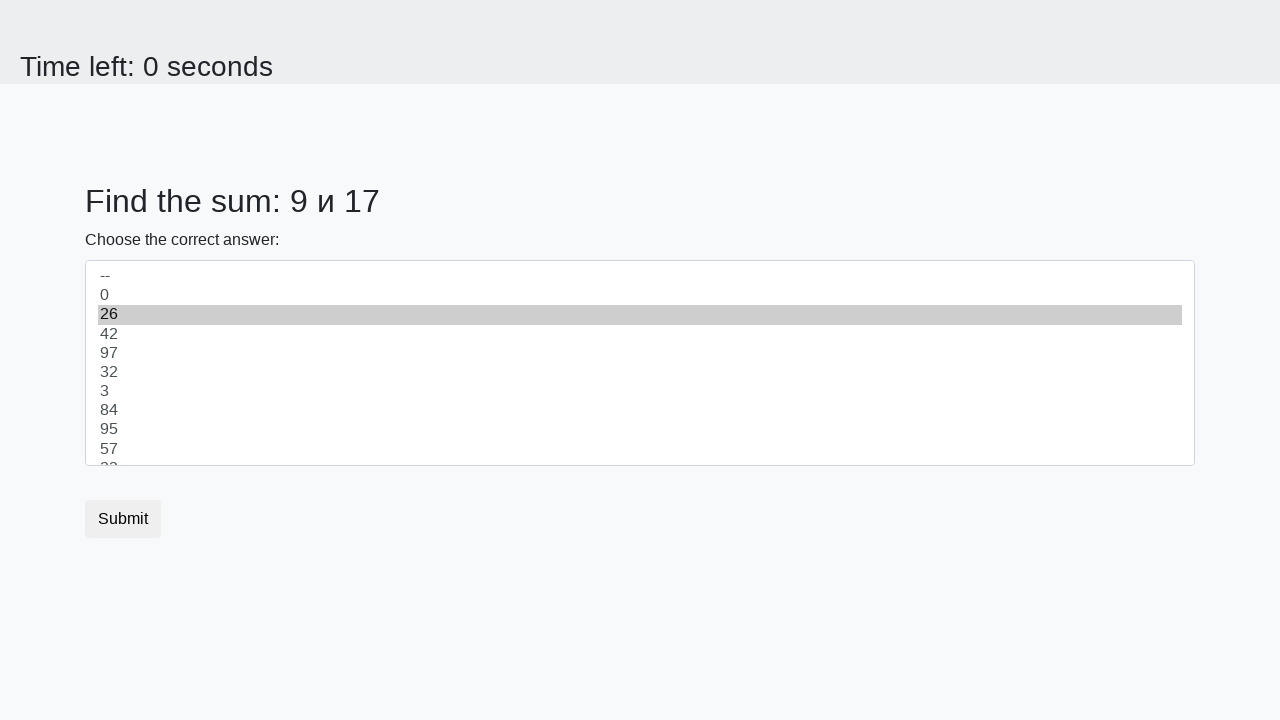

Clicked submit button at (123, 519) on .btn
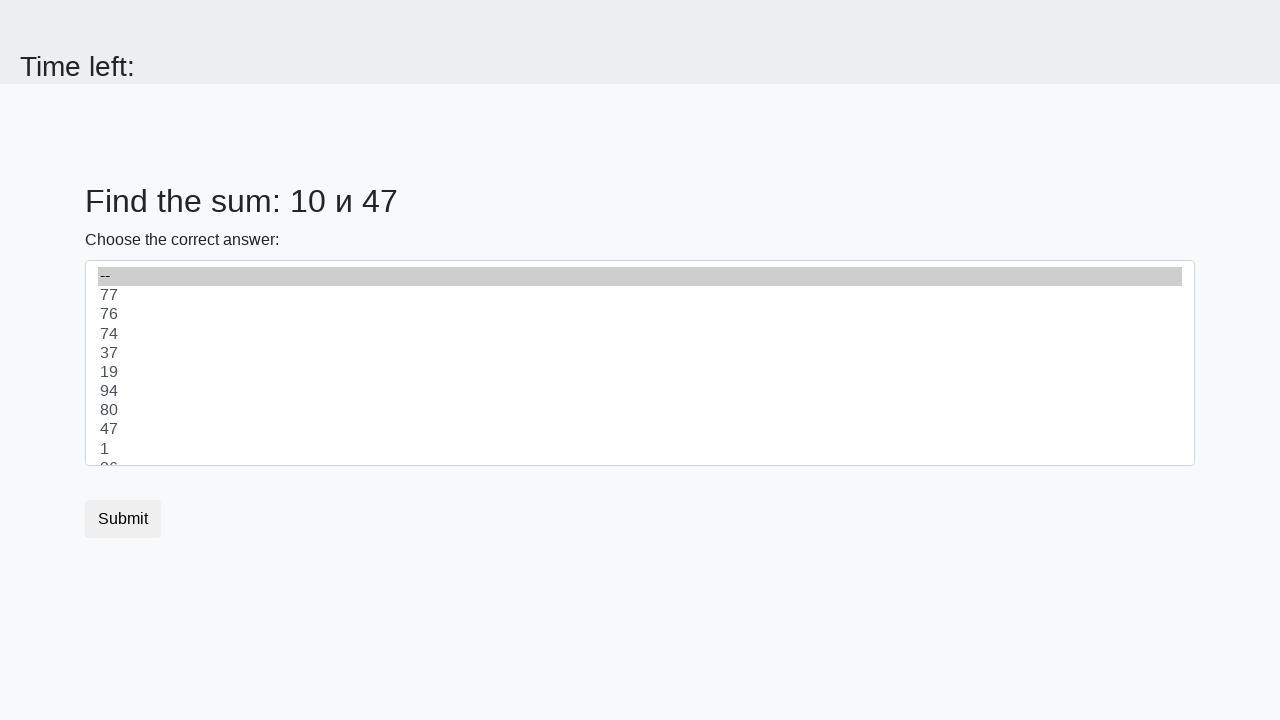

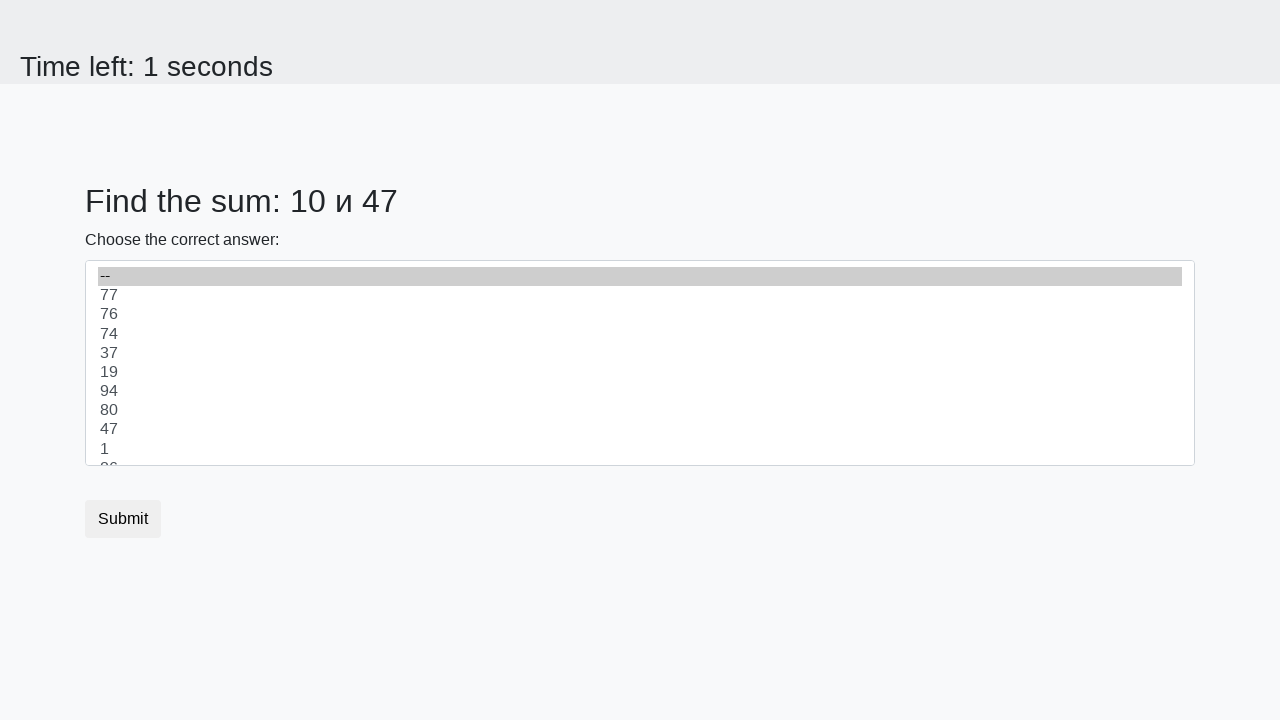